Tests a riddle challenge by entering the answer "rock" into an input field, clicking a submit button, and verifying the password banner is displayed

Starting URL: https://techstepacademy.com/trial-of-the-stones

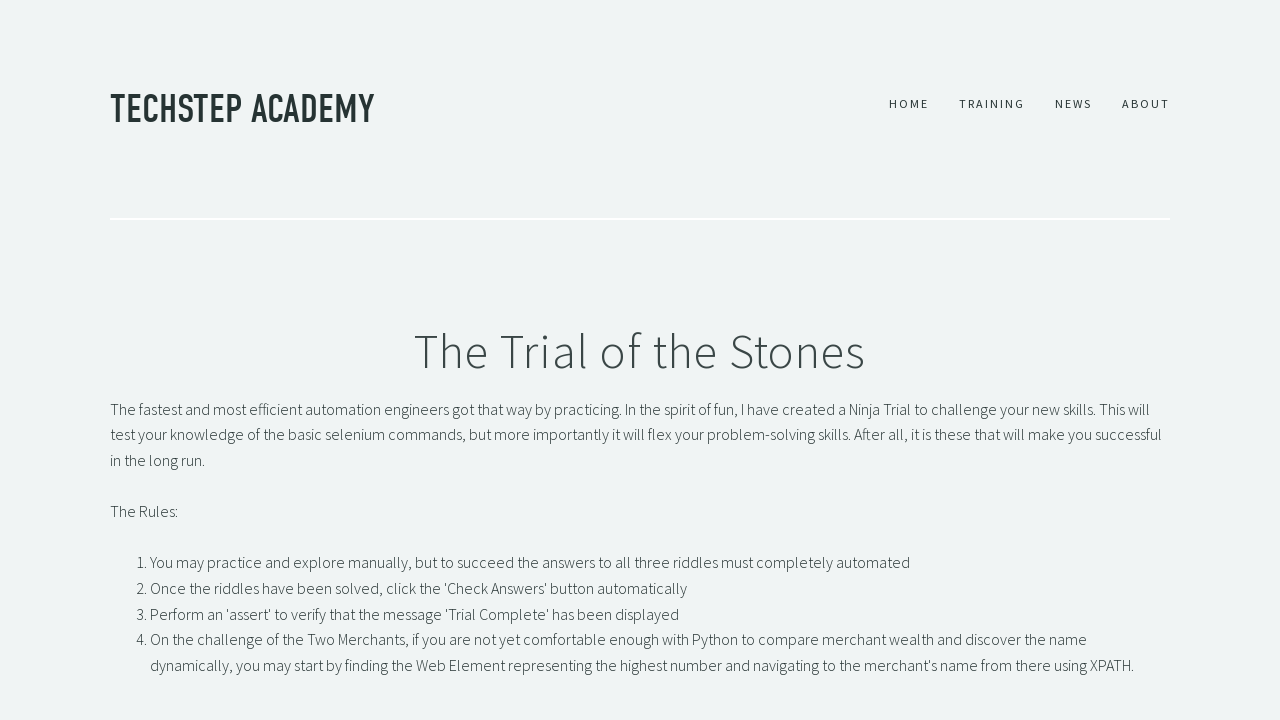

Filled riddle input field with answer 'rock' on input[id='r1Input']
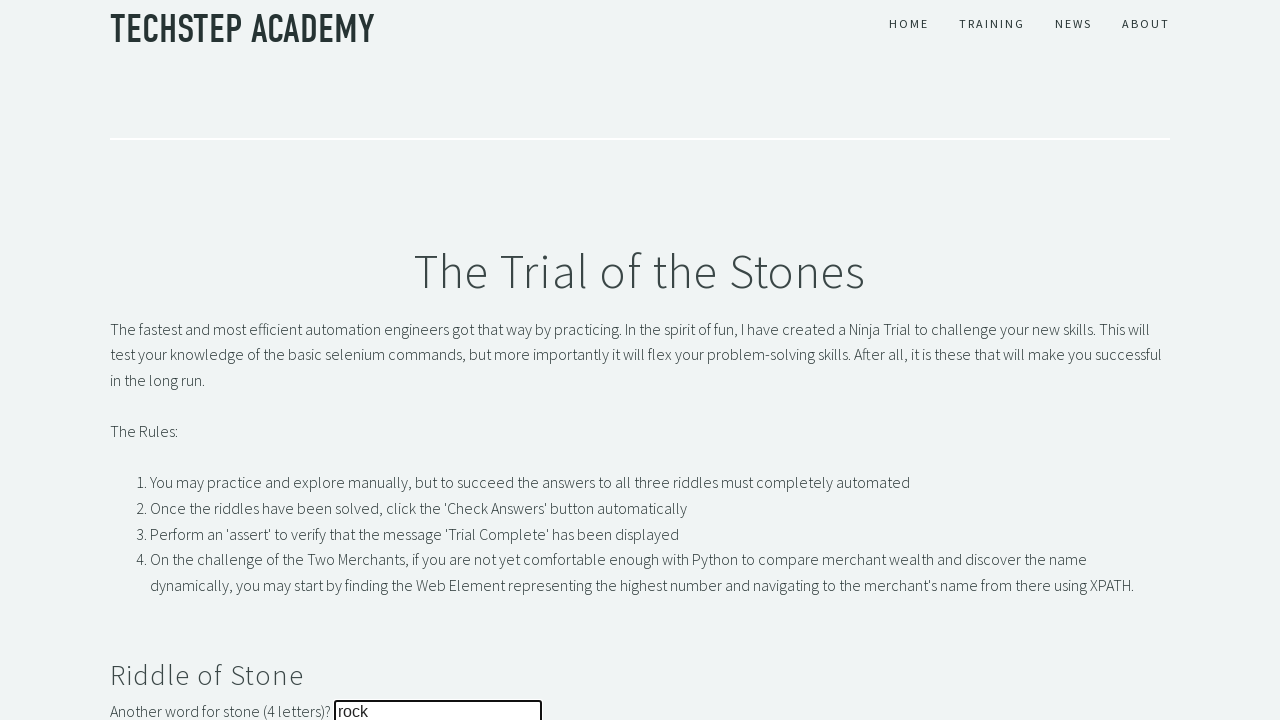

Clicked riddle submit button at (145, 360) on button[id='r1Btn']
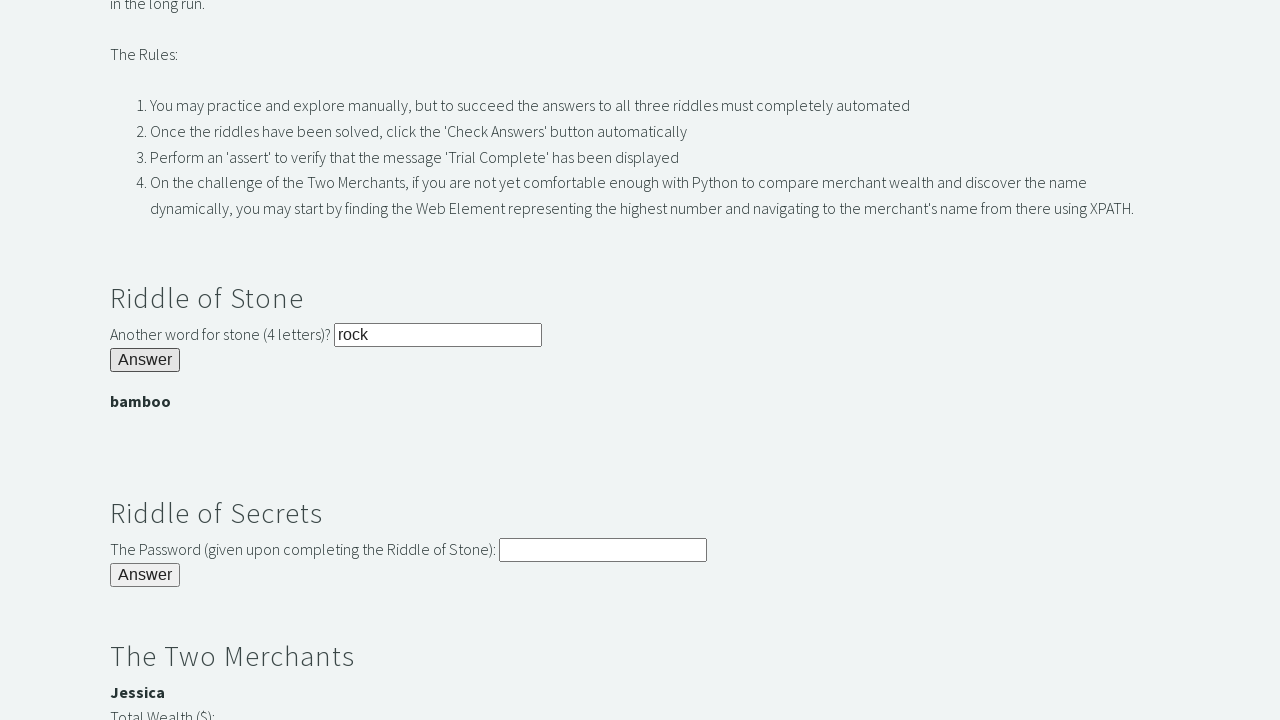

Password banner became visible
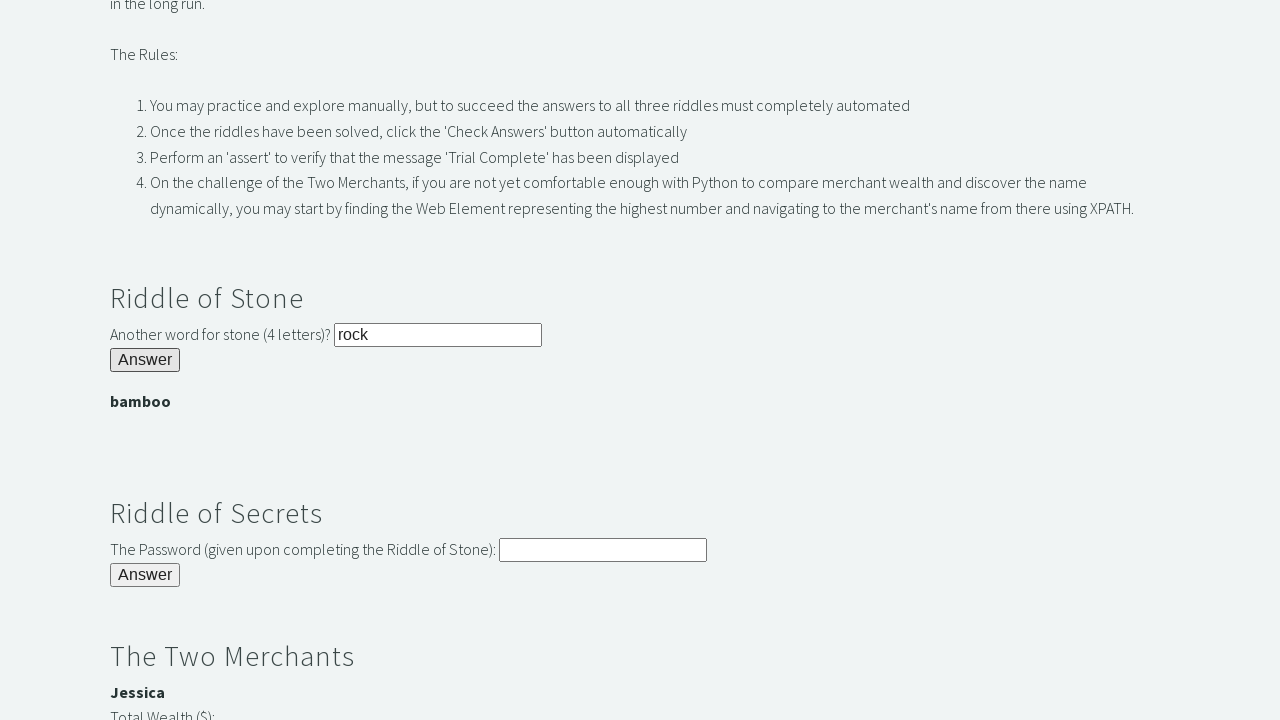

Verified password banner is displayed
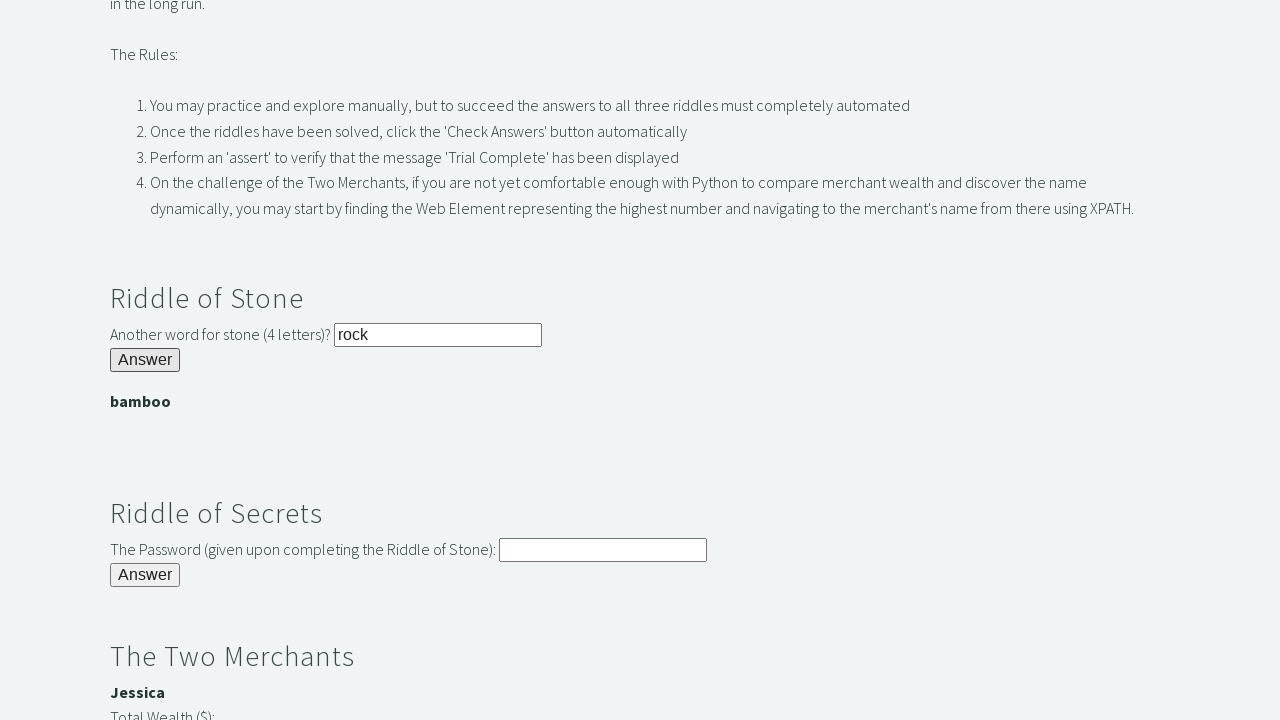

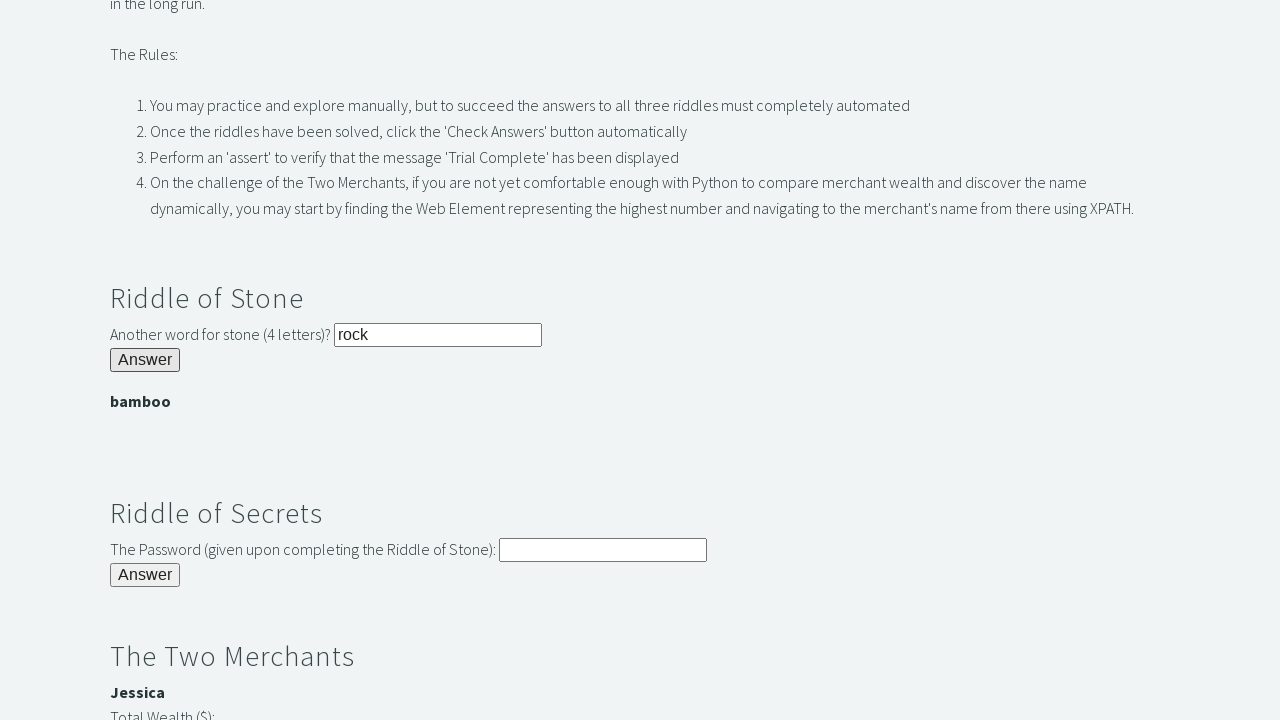